Tests adding a product to cart on Demoblaze by navigating to a product category, selecting a product, and clicking add to cart

Starting URL: https://www.demoblaze.com

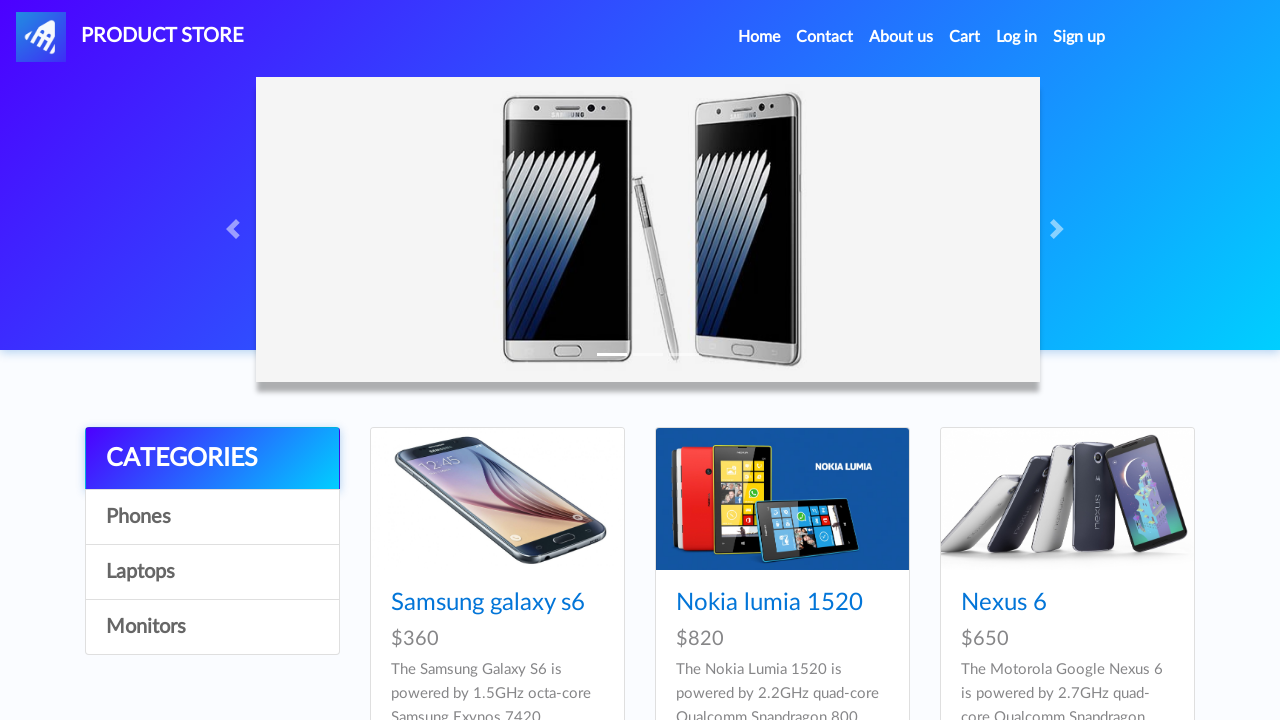

Clicked on the 4th category link to navigate to product category at (212, 627) on div.list-group a:nth-child(4)
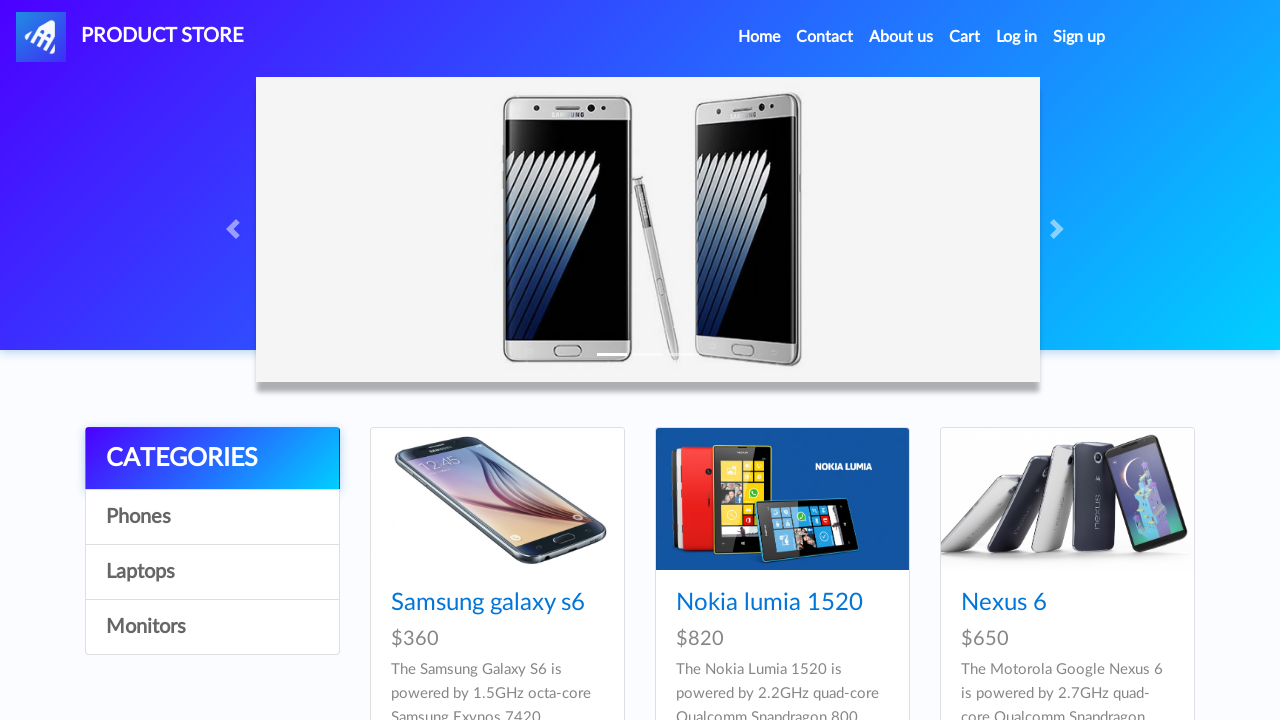

Waited 2 seconds for products to load
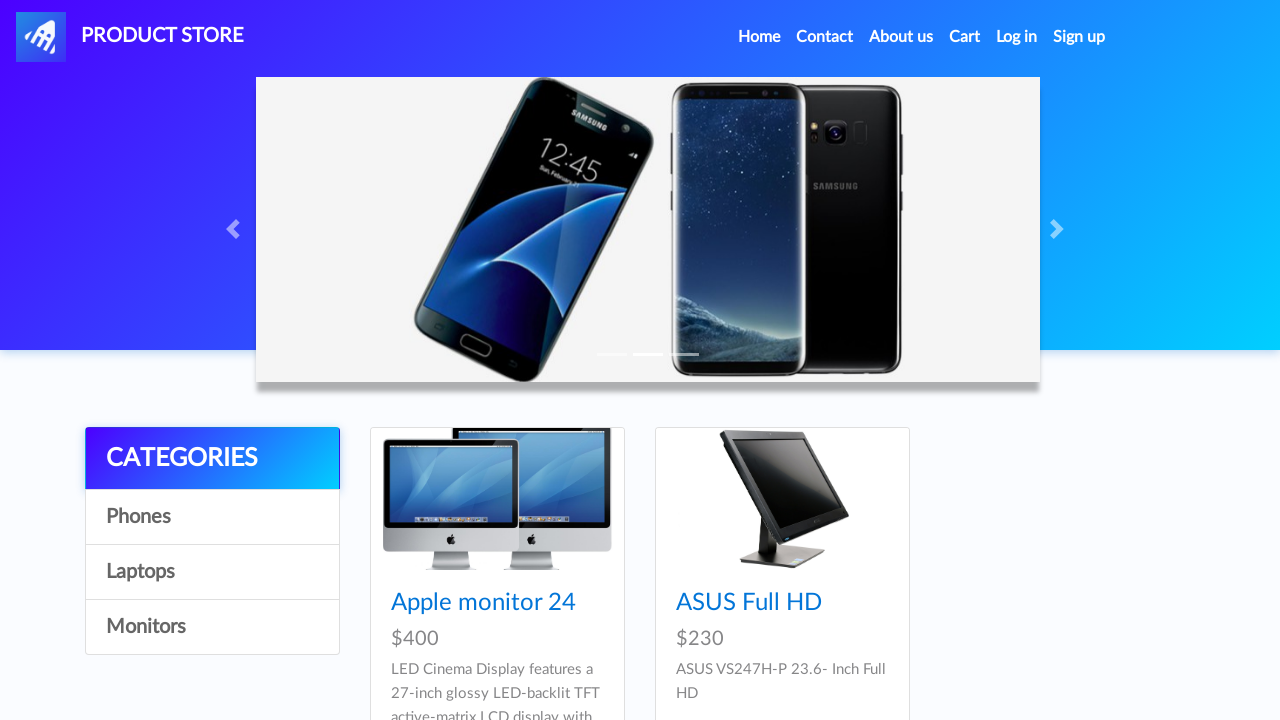

Clicked on the first product to view details at (484, 603) on div#tbodyid div.card h4 a
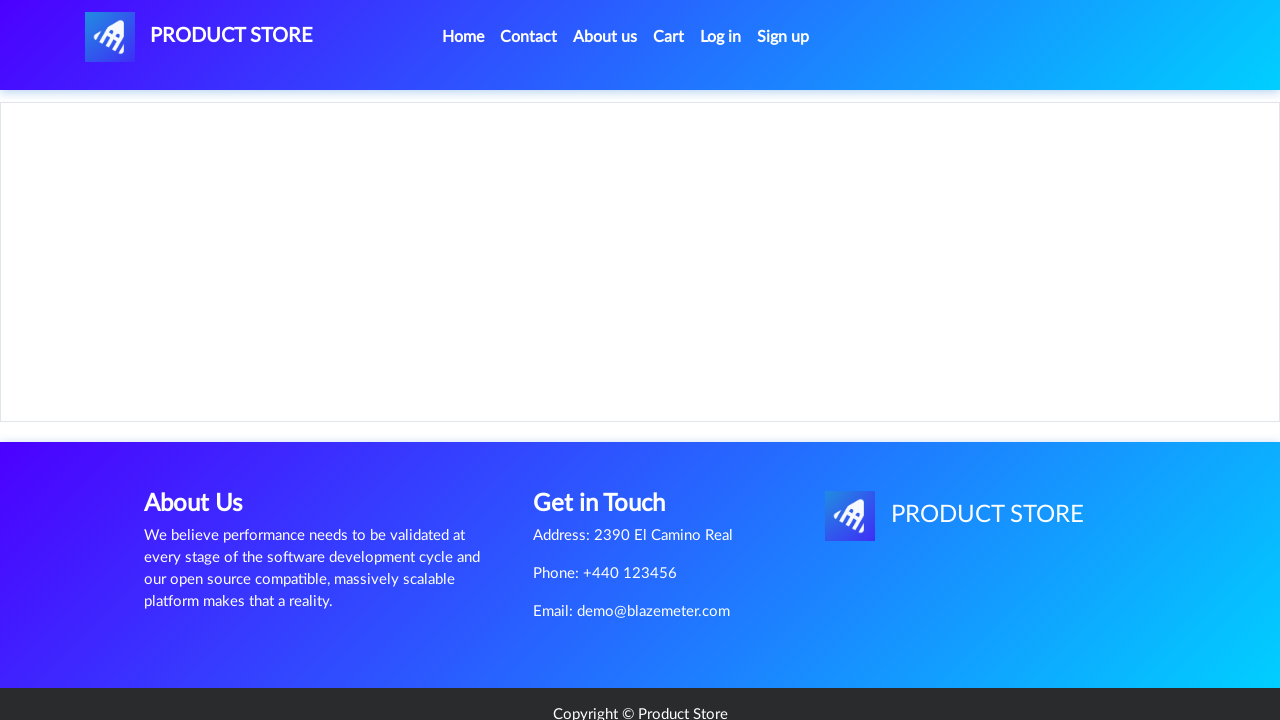

Product page loaded and 'Add to cart' button appeared
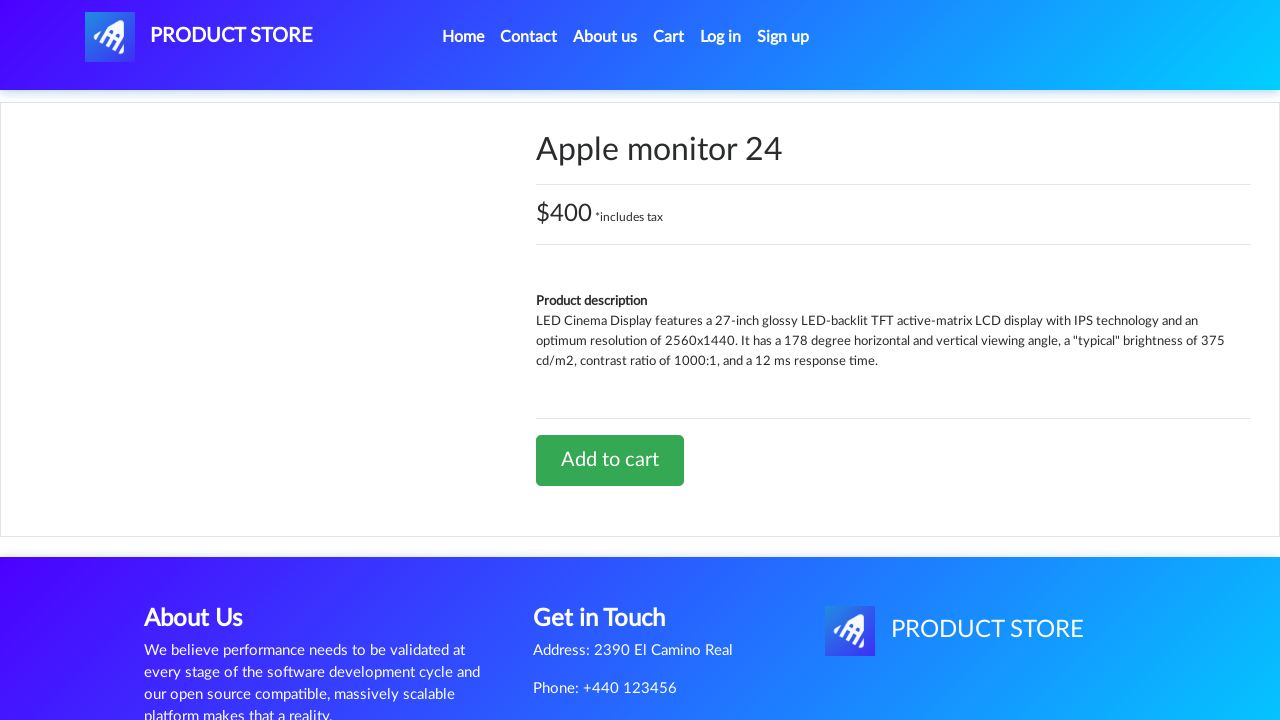

Clicked 'Add to cart' button to add product to shopping cart at (610, 460) on a.btn-success:has-text('Add to cart')
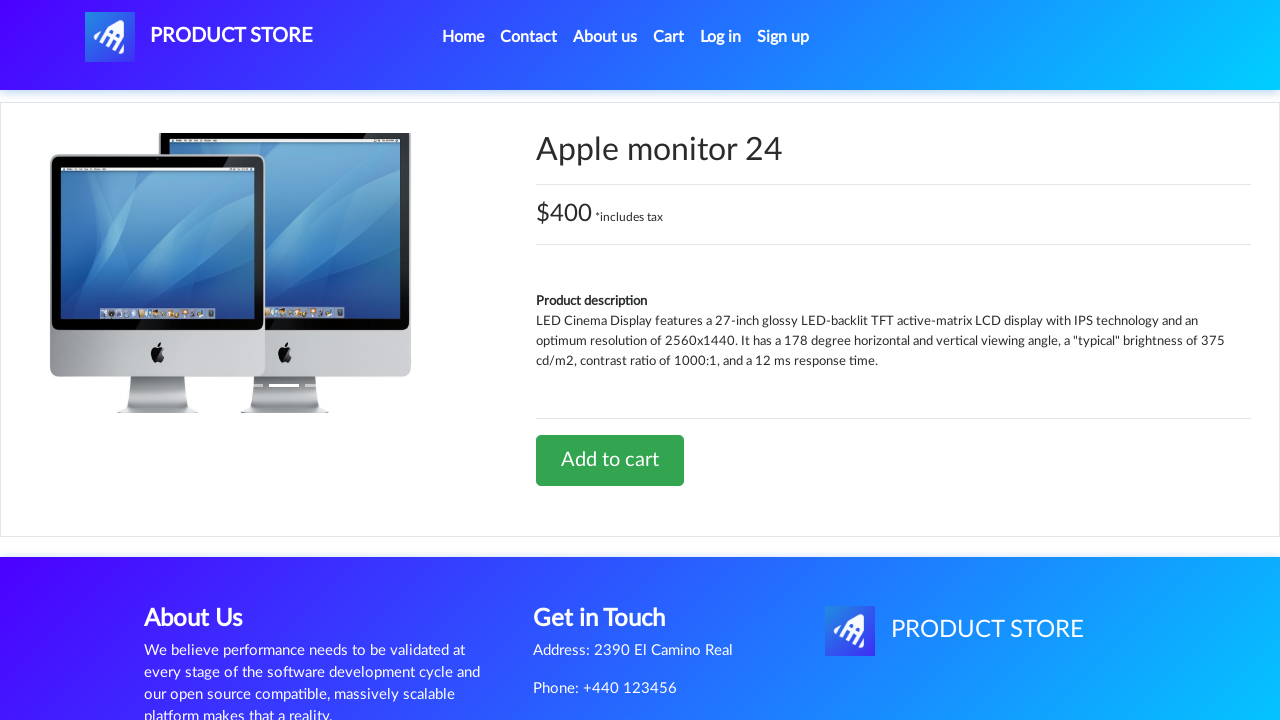

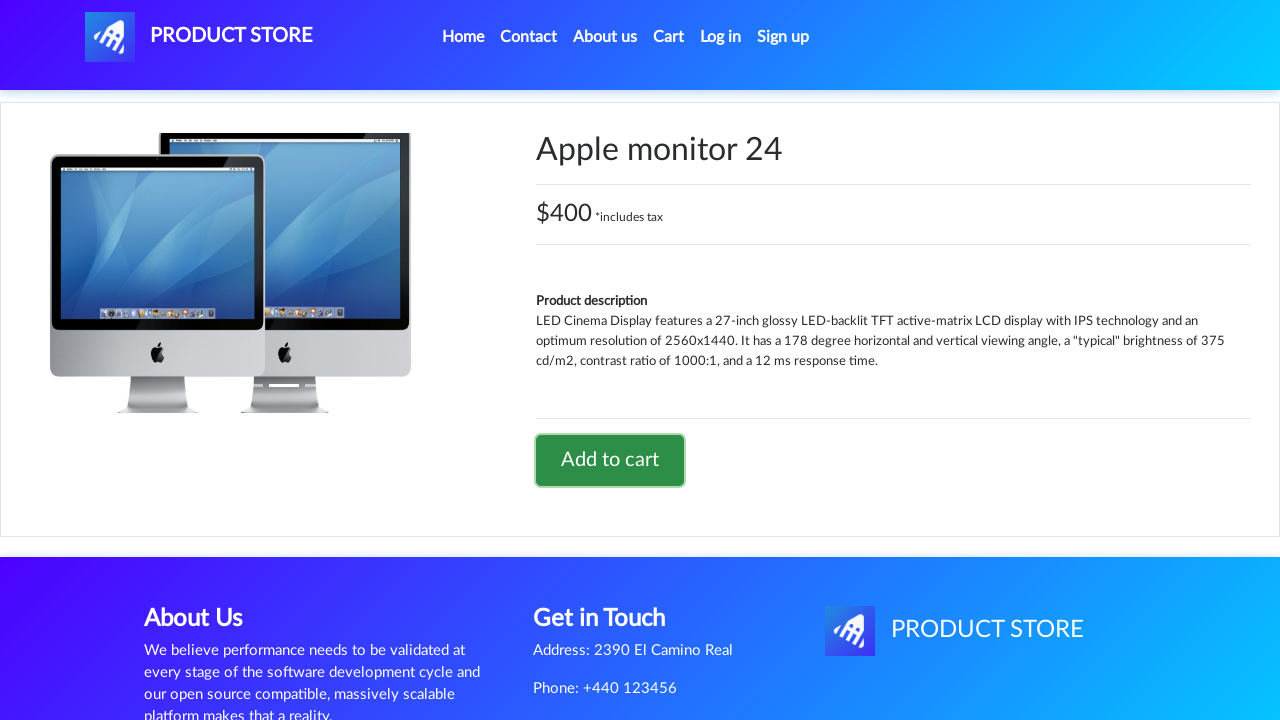